Tests search functionality on morele.net by entering a product name and submitting the search form

Starting URL: https://morele.net

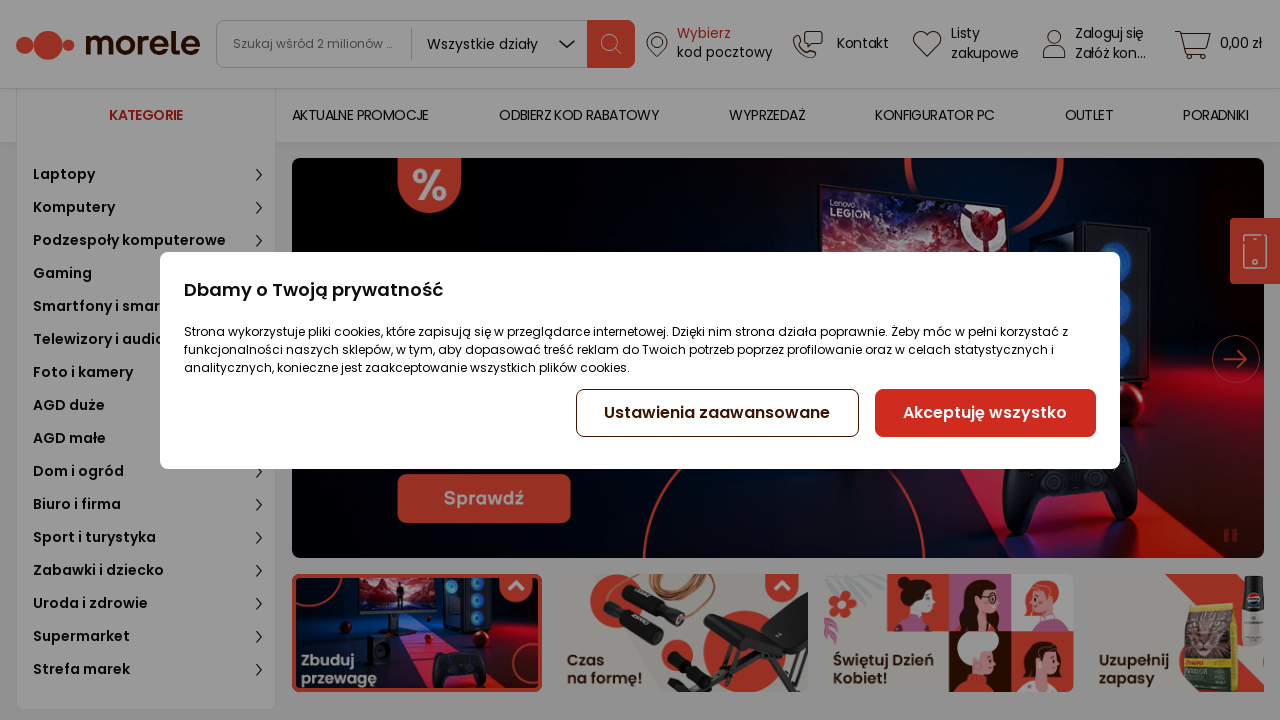

Filled search input with 'AMD Ryzen 9' on .form-control.quick-search-autocomplete
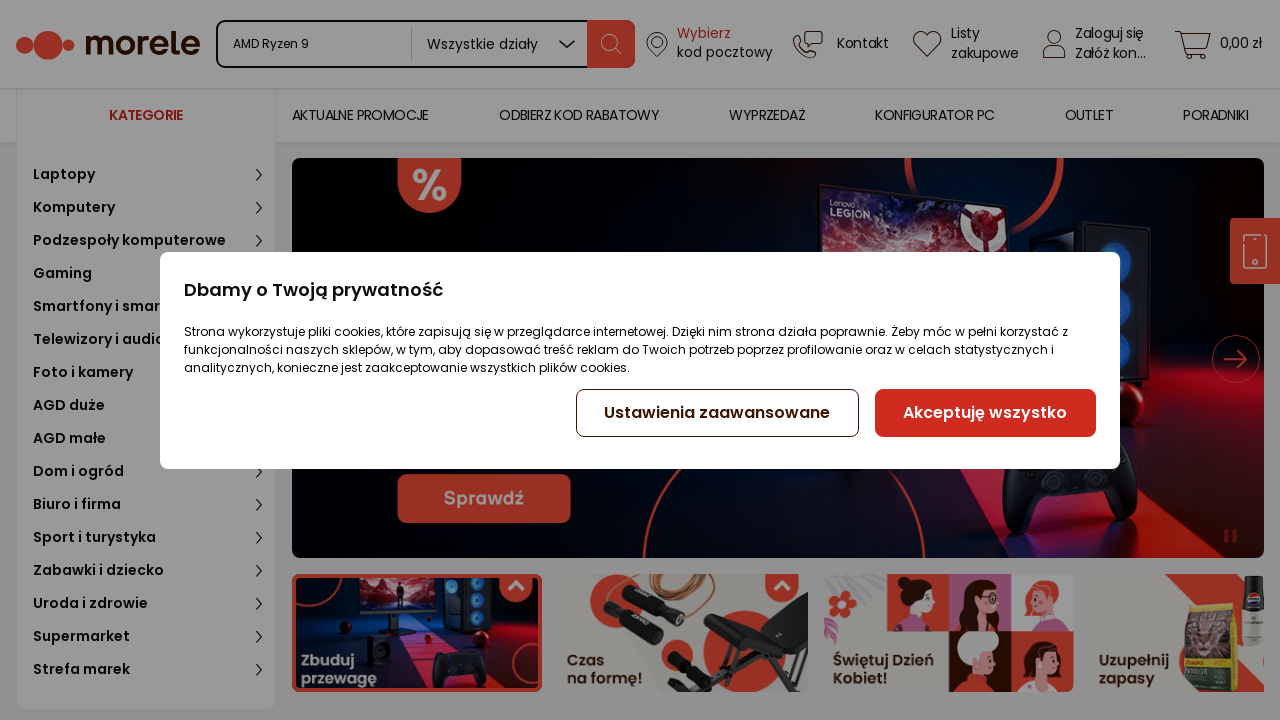

Pressed Enter to submit search form on .form-control.quick-search-autocomplete
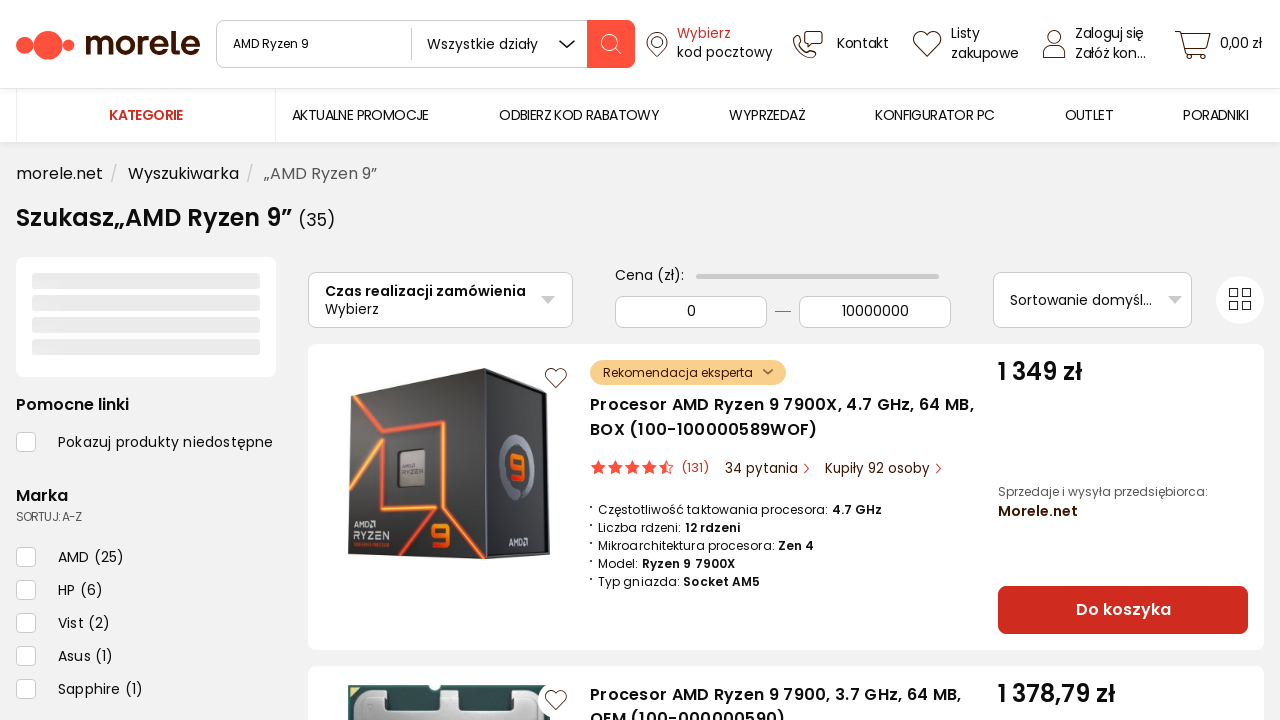

Search results page loaded successfully
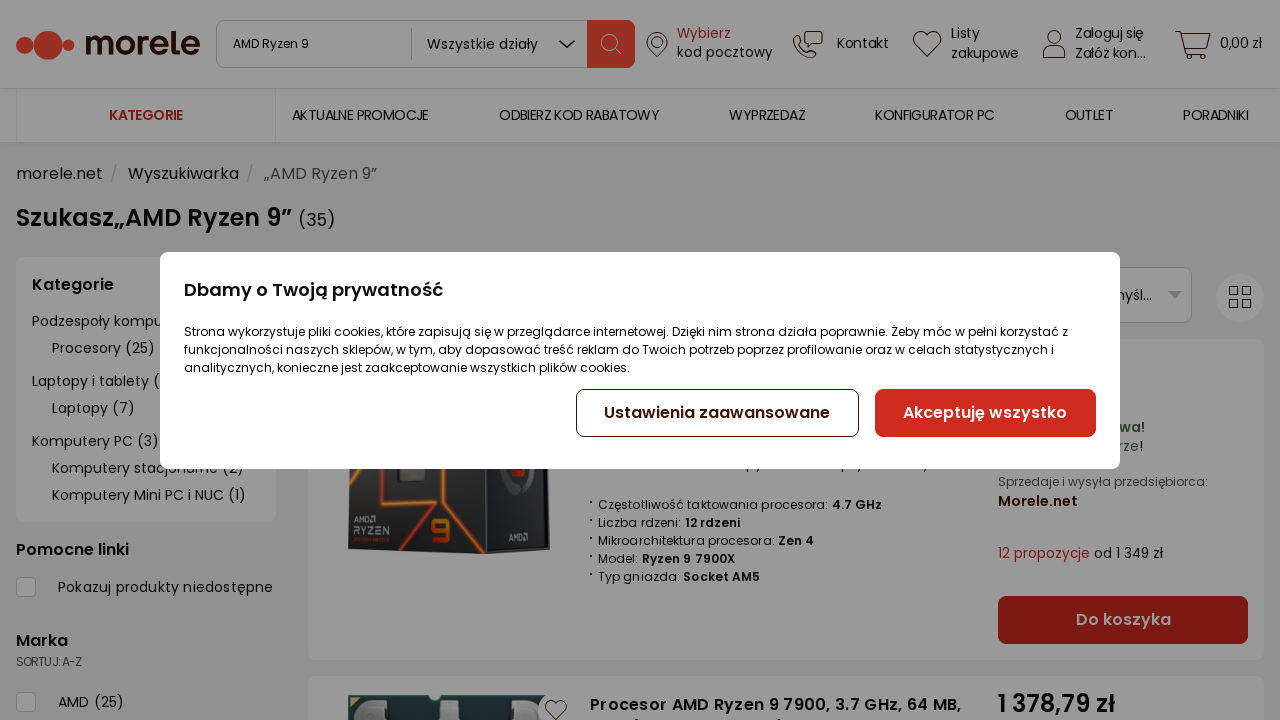

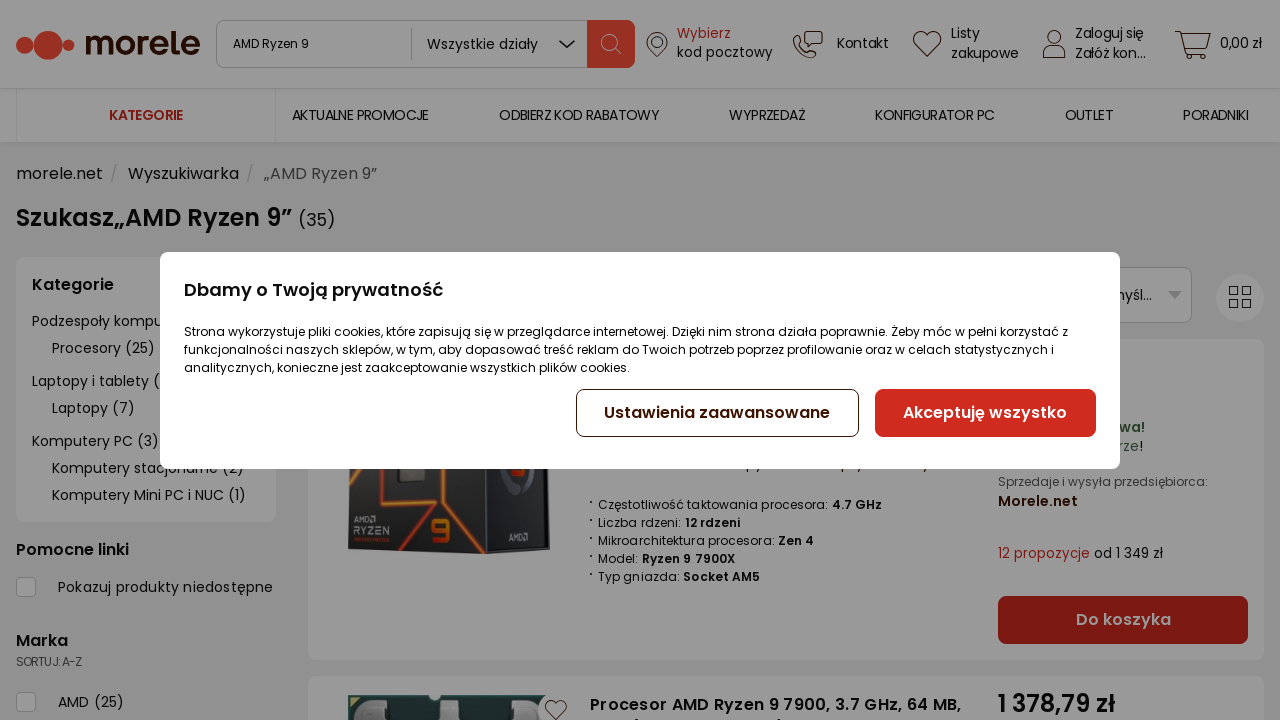